Tests hover interaction on a Dribbble shot page by hovering over the Share Actions button to trigger animated hover effects

Starting URL: https://dribbble.com/shots/14639664--Hover-w-animated-letters

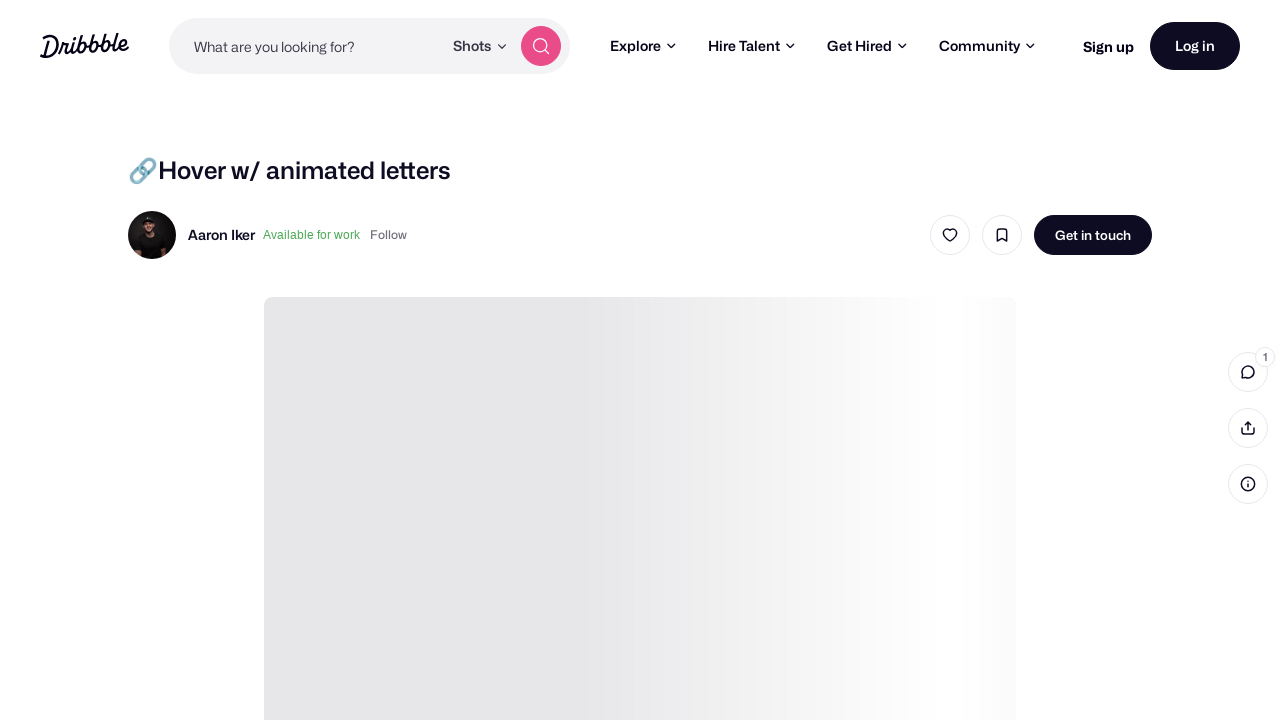

Located Share Actions button on Dribbble shot page
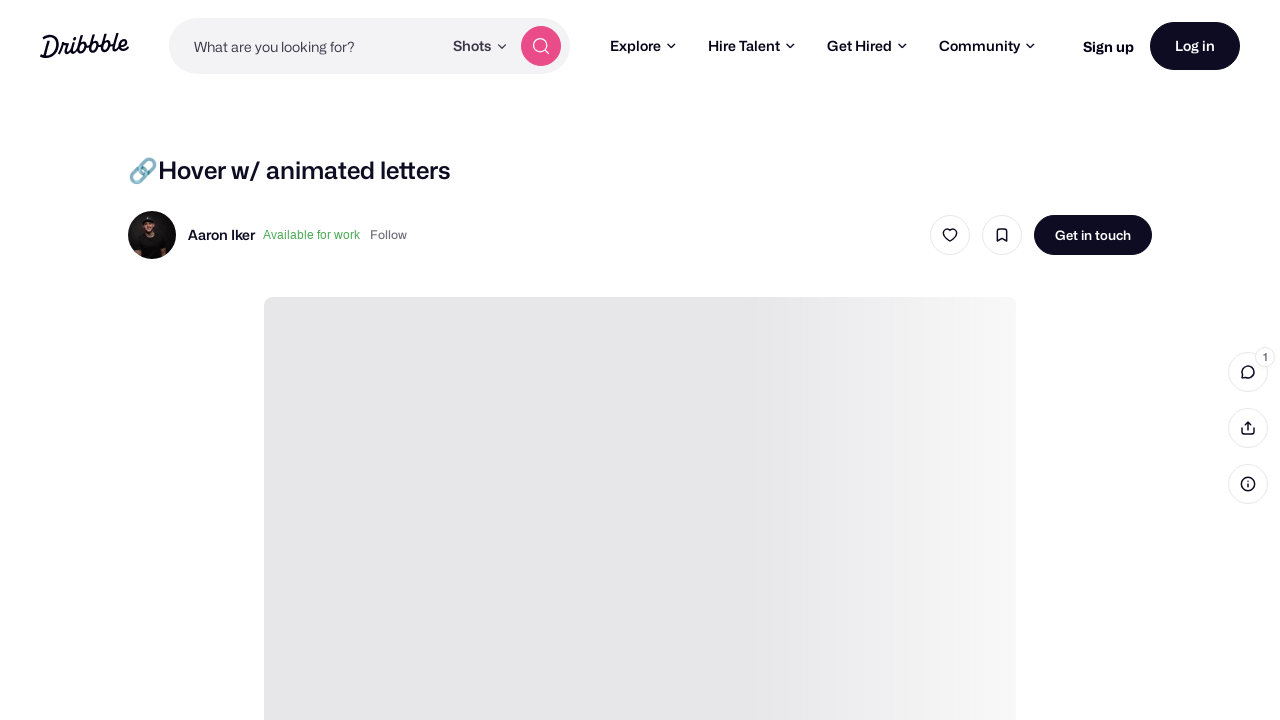

Hovered over Share Actions button to trigger animated hover effects at (1248, 428) on internal:role=button[name="Share Actions"i]
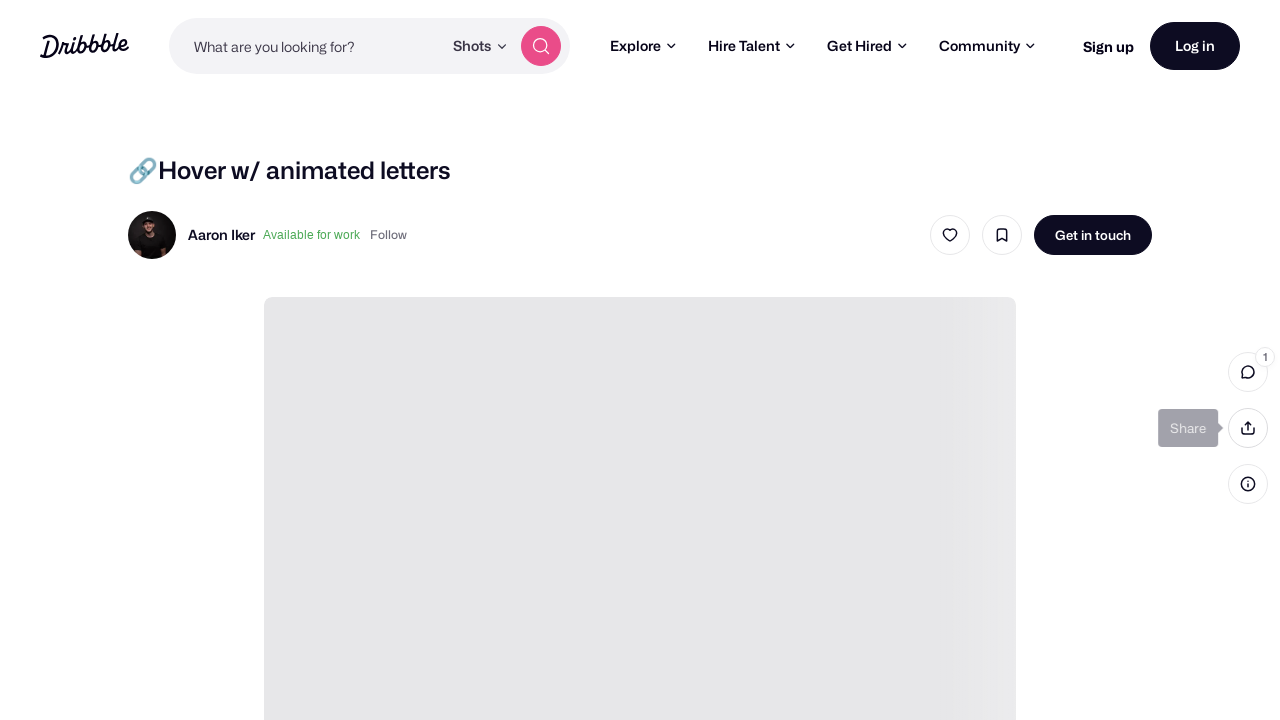

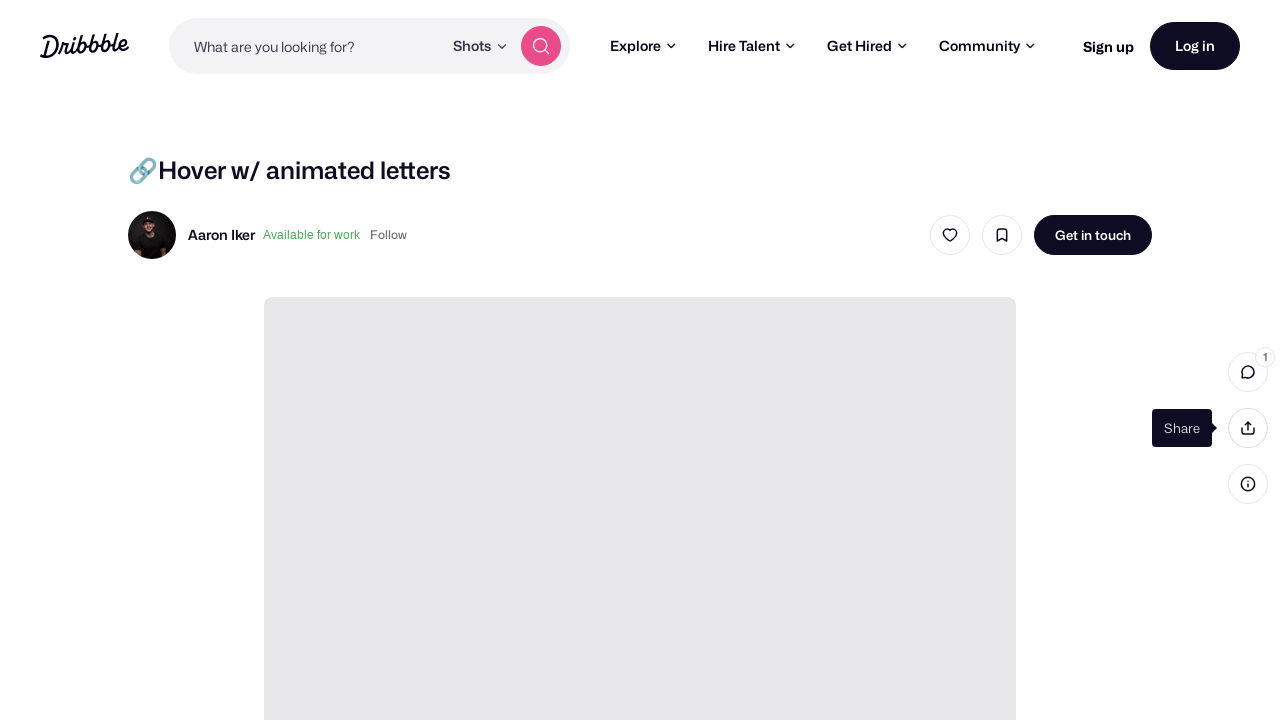